Tests dynamic content loading with static wait by clicking start button and verifying "Hello World!" text appears.

Starting URL: https://automationfc.github.io/dynamic-loading/

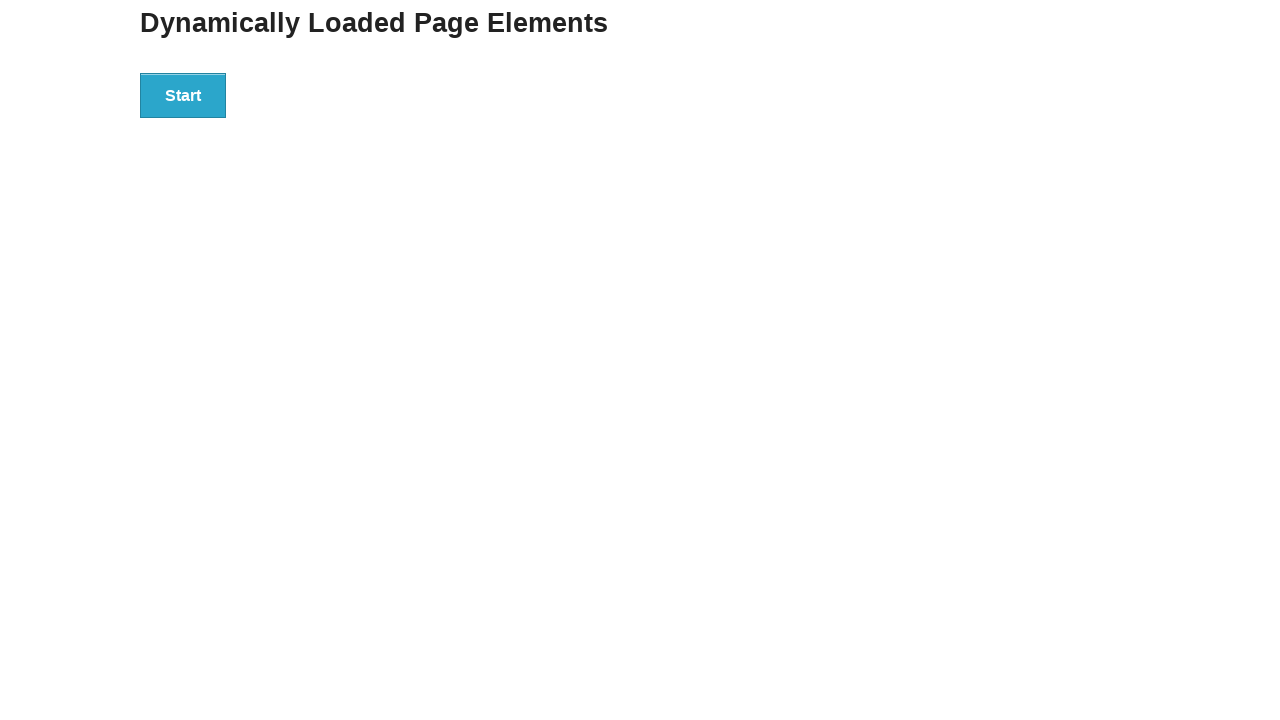

Clicked start button to initiate dynamic content loading at (183, 95) on div#start>button
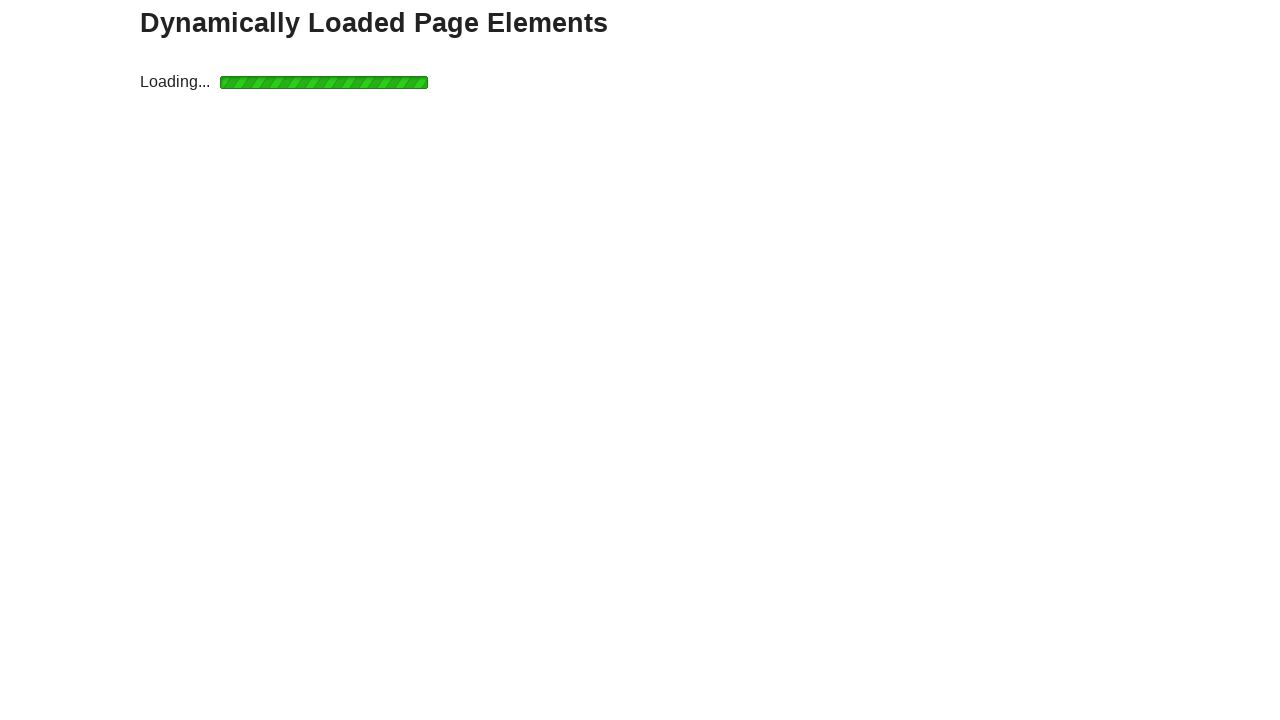

Waited for finish text element to become visible
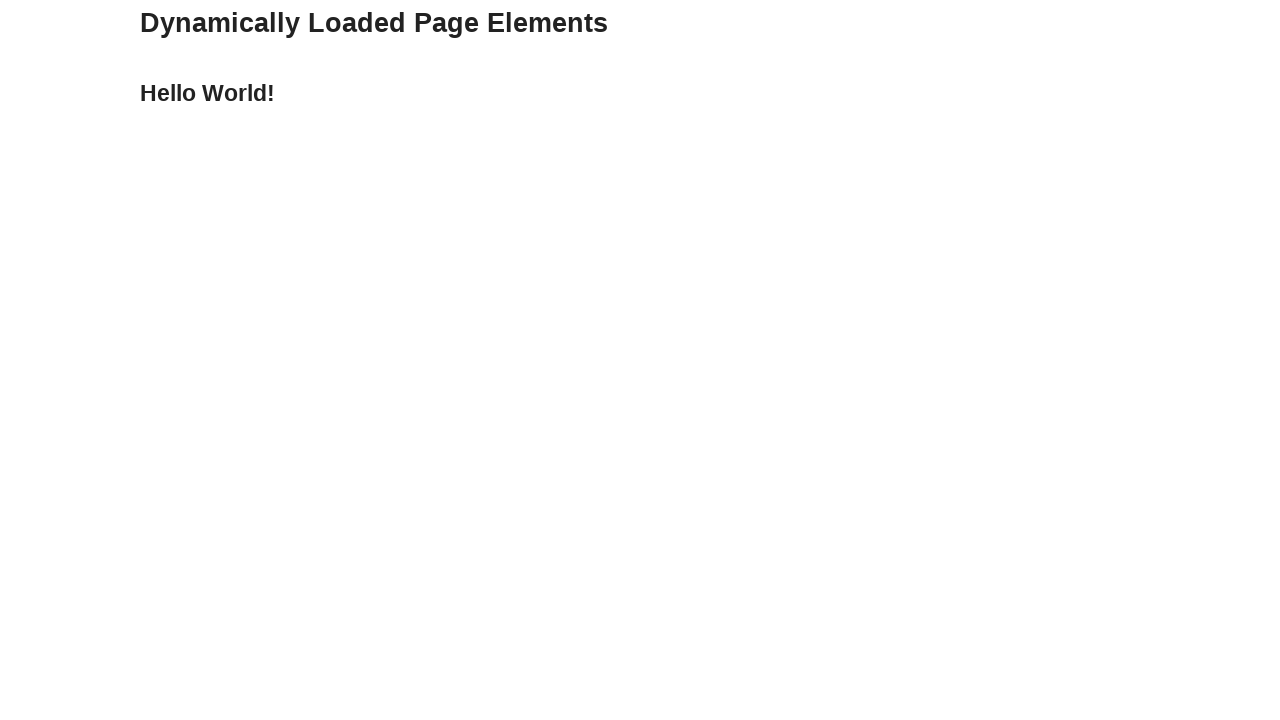

Verified that 'Hello World!' text element is visible
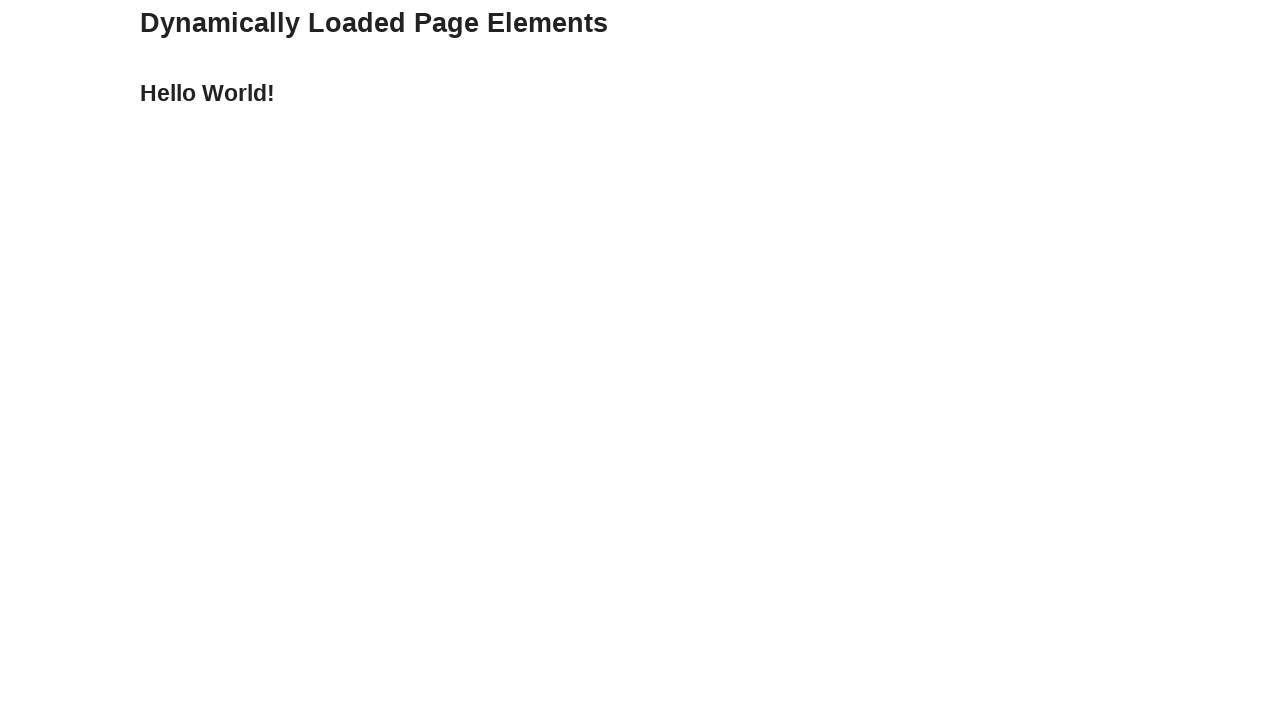

Verified that text content equals 'Hello World!'
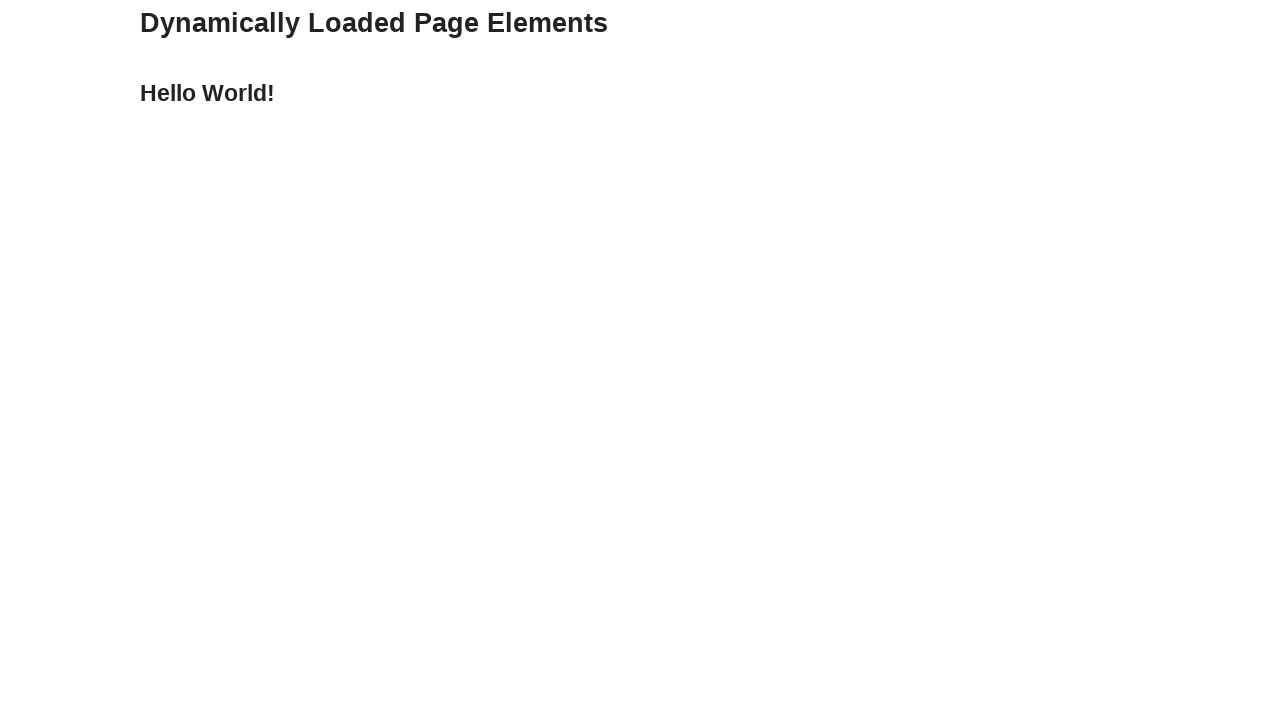

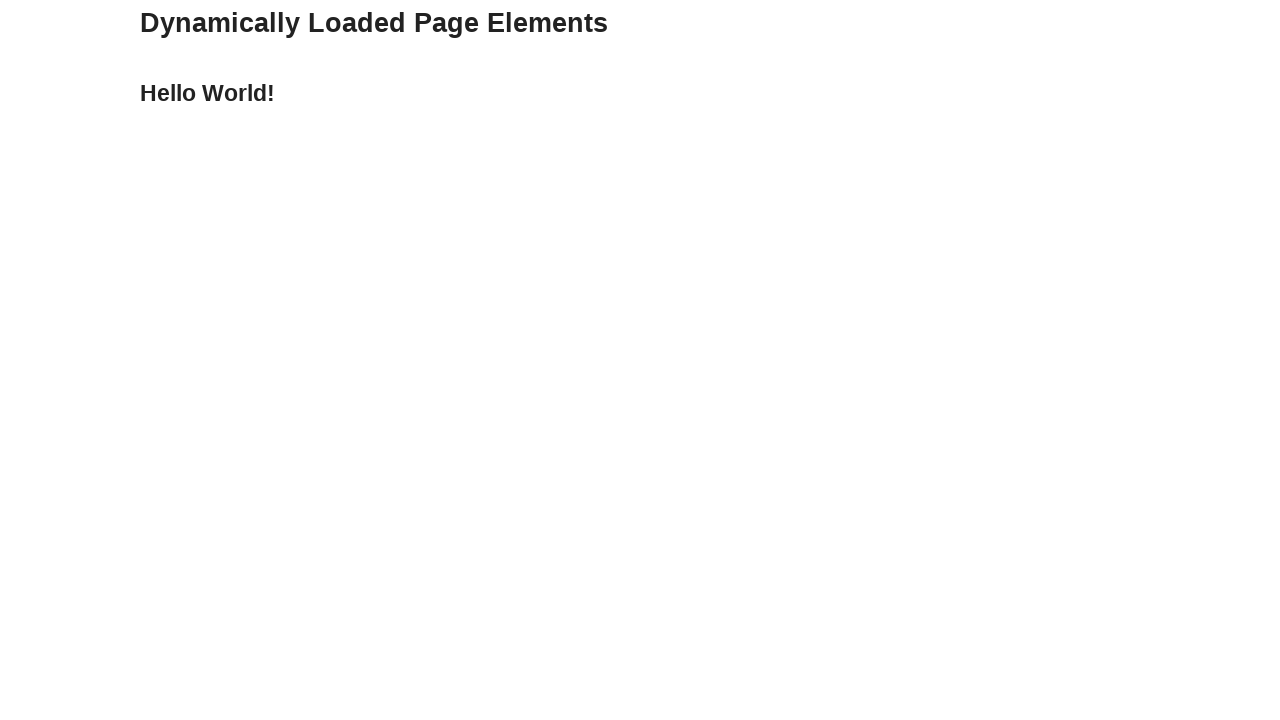